Tests dynamic content loading by clicking a start button, waiting for a loading indicator to disappear, and verifying the final content appears

Starting URL: http://the-internet.herokuapp.com/dynamic_loading/1

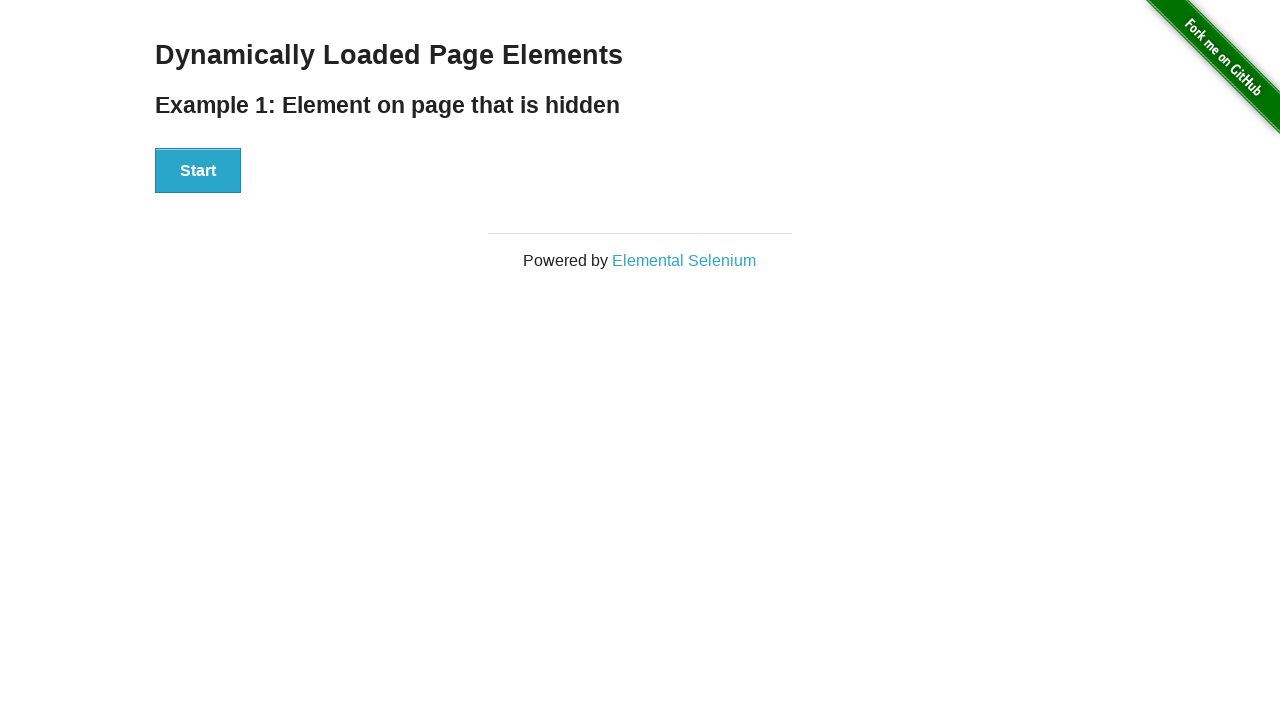

Clicked start button to trigger dynamic content loading at (198, 171) on button
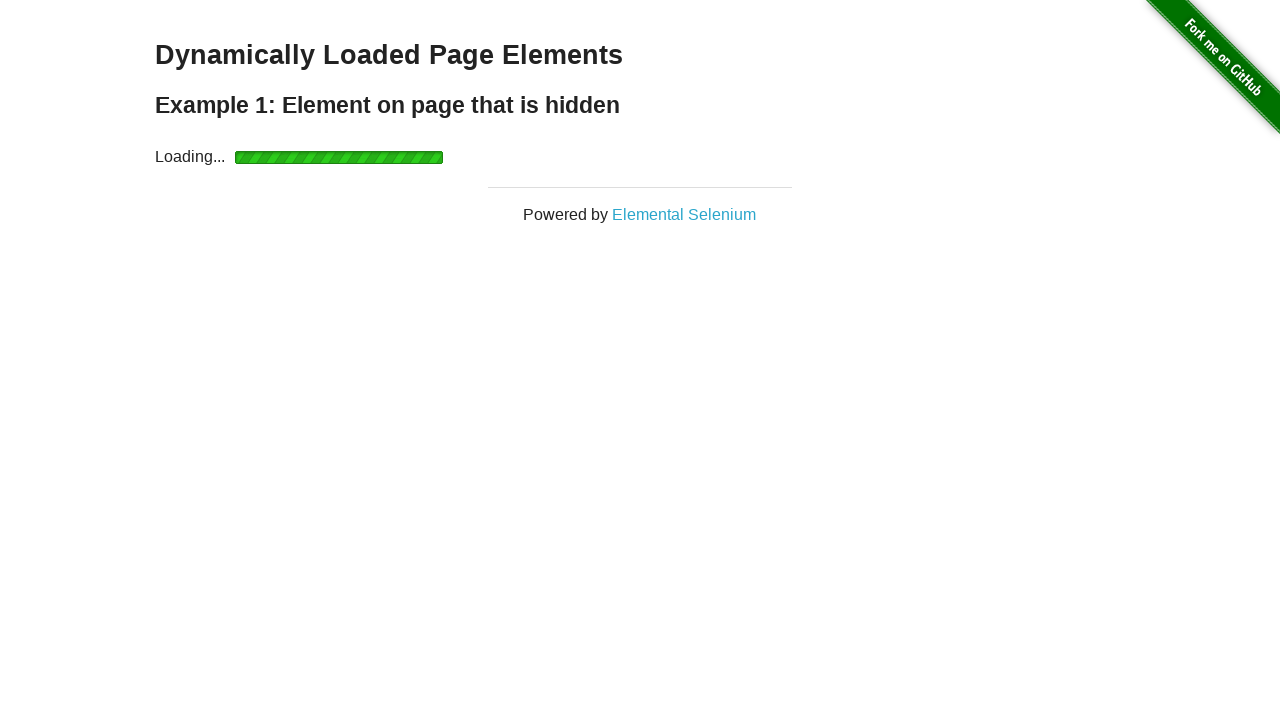

Loading indicator appeared
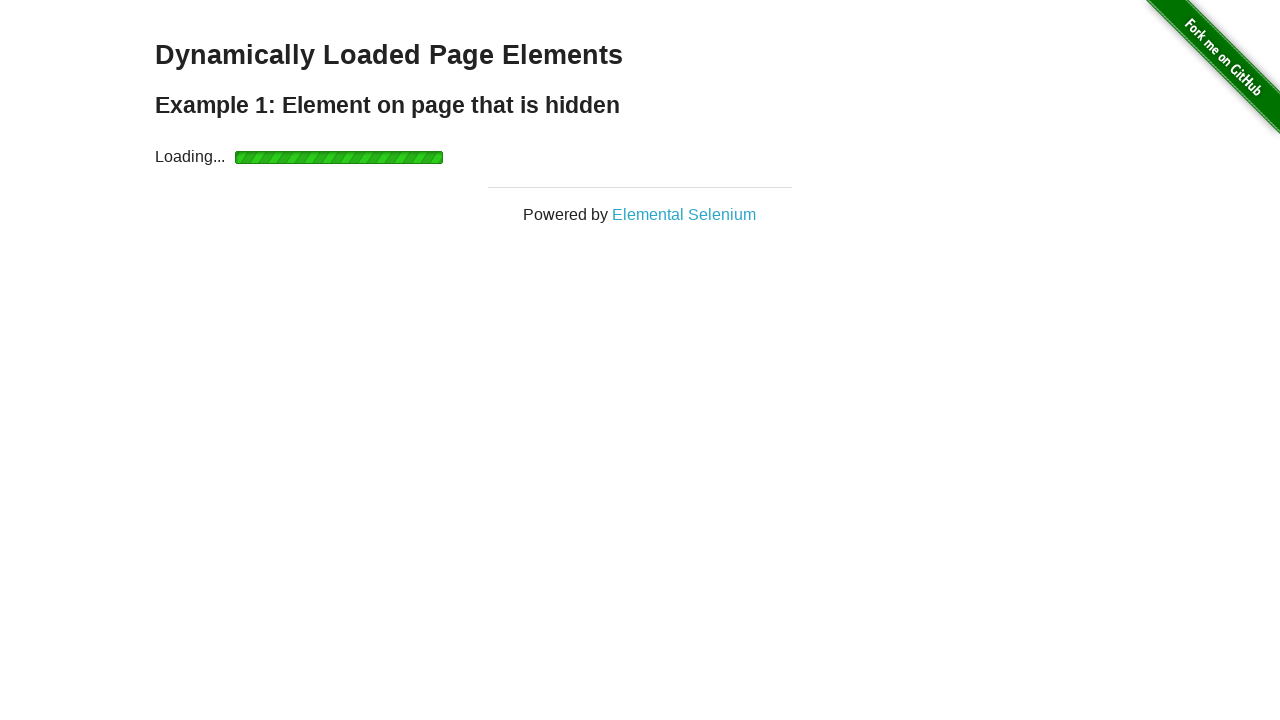

Loading indicator disappeared after content loaded
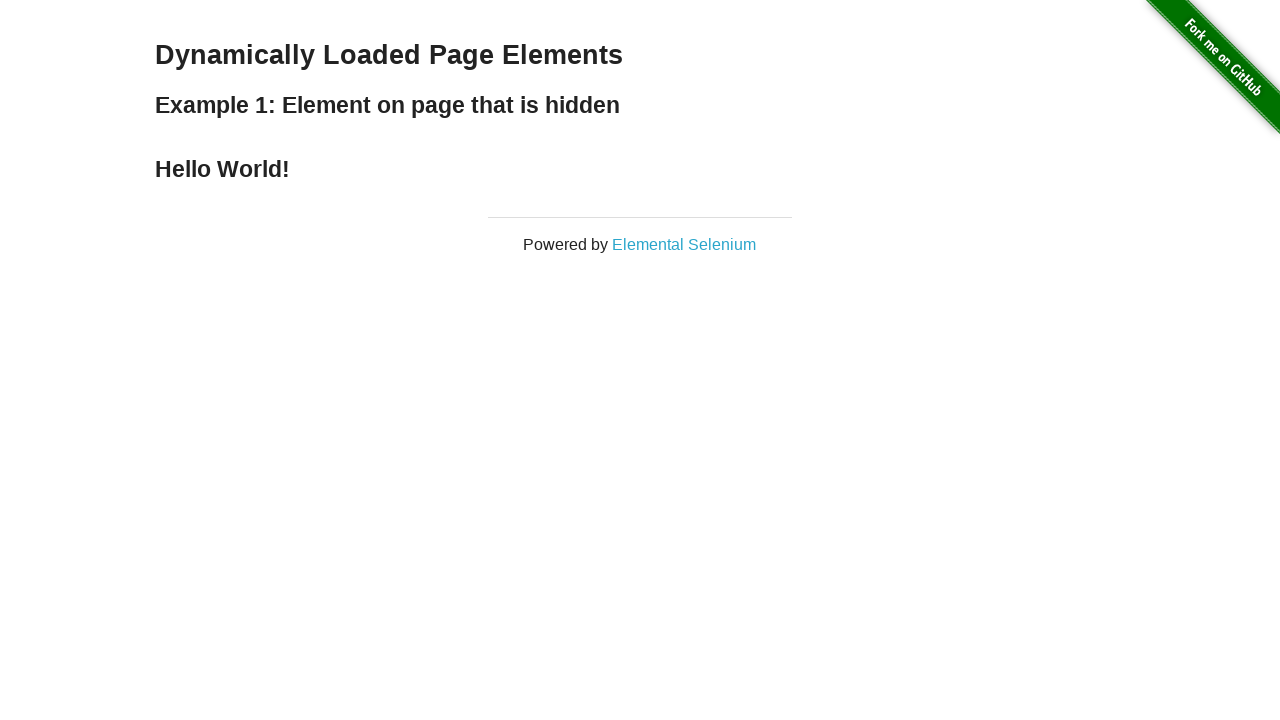

Final content element is now visible
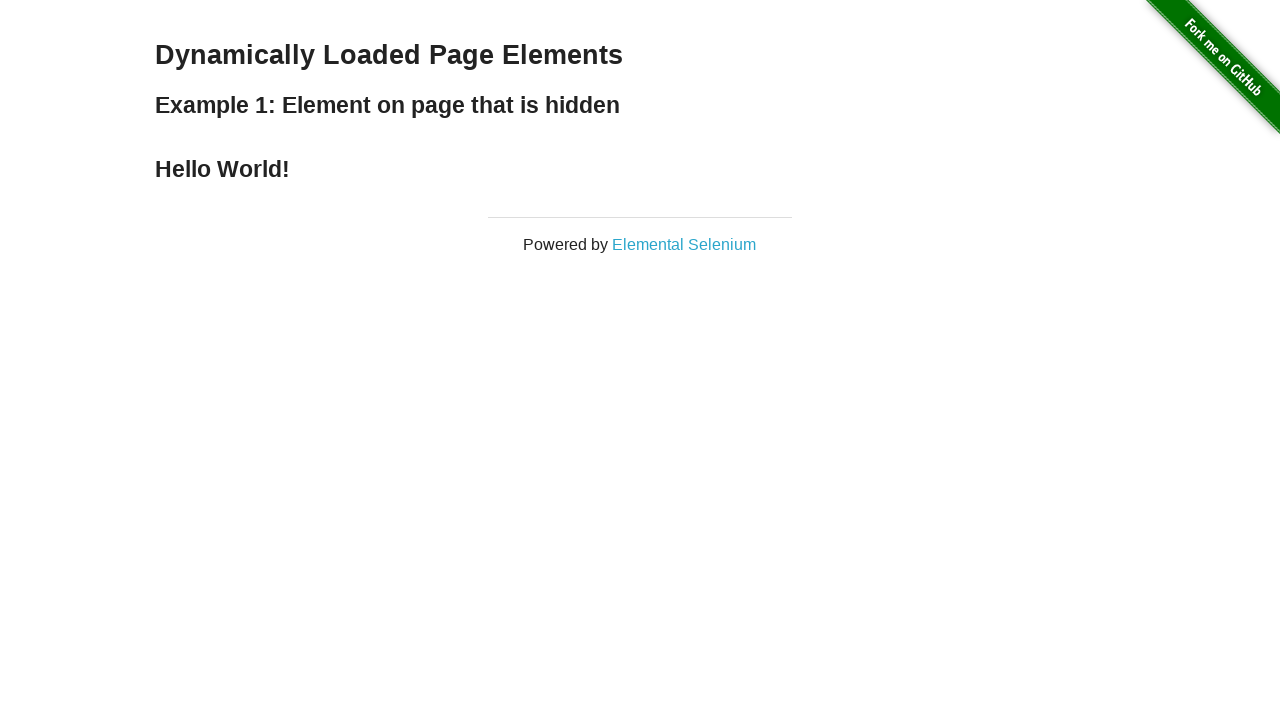

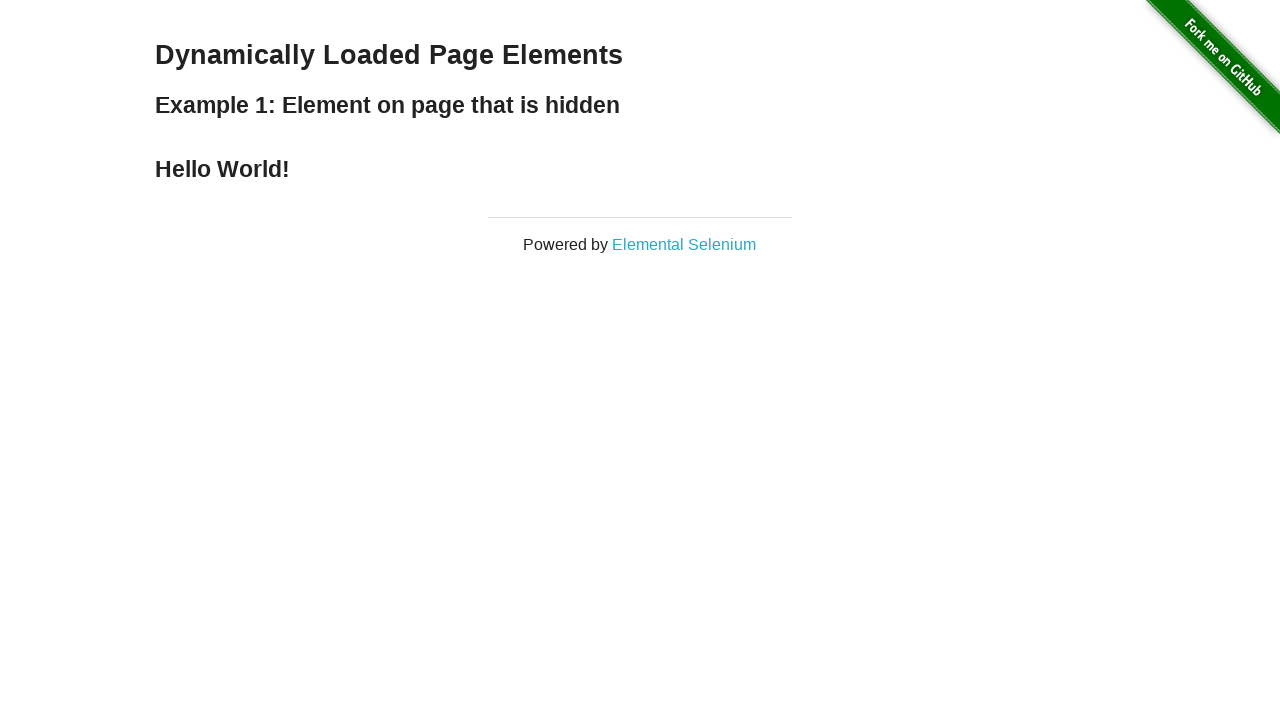